Tests e-commerce shopping cart flow by adding products to cart, navigating through categories, placing an order, and filling checkout form with payment details.

Starting URL: https://www.demoblaze.com/index.html

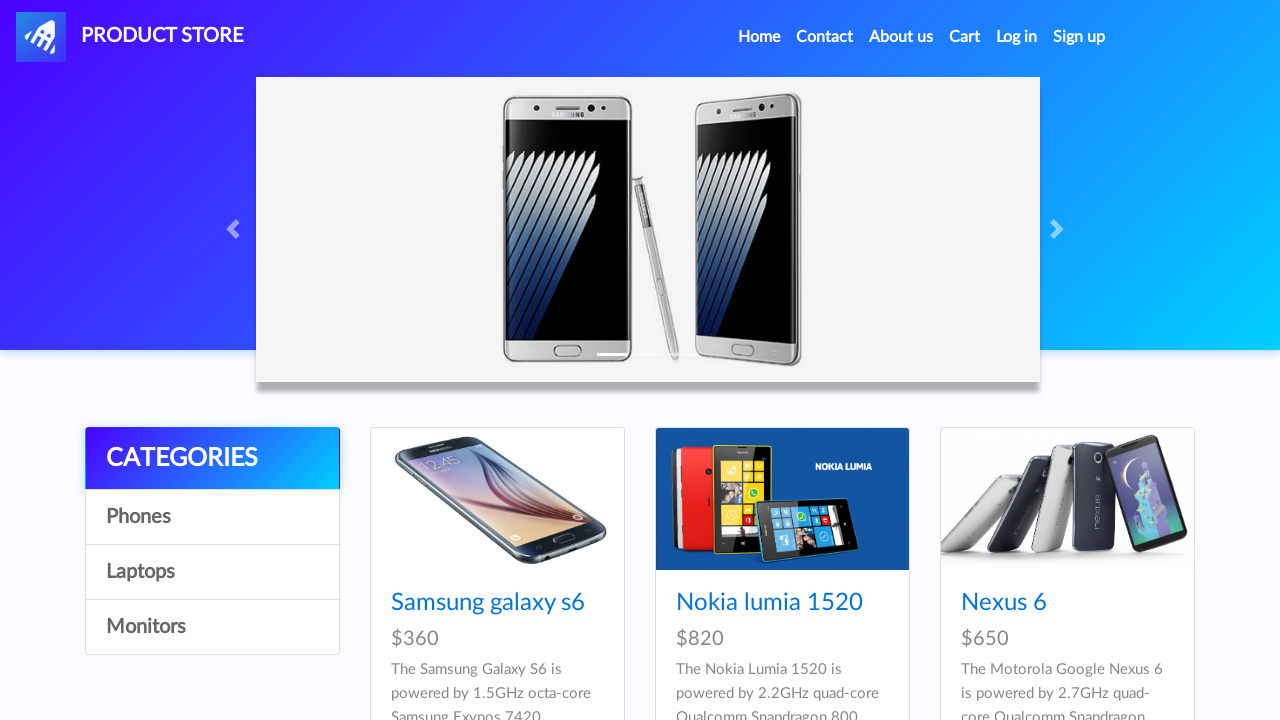

Clicked on Samsung Galaxy S7 product at (488, 361) on a:has-text('Samsung galaxy s7')
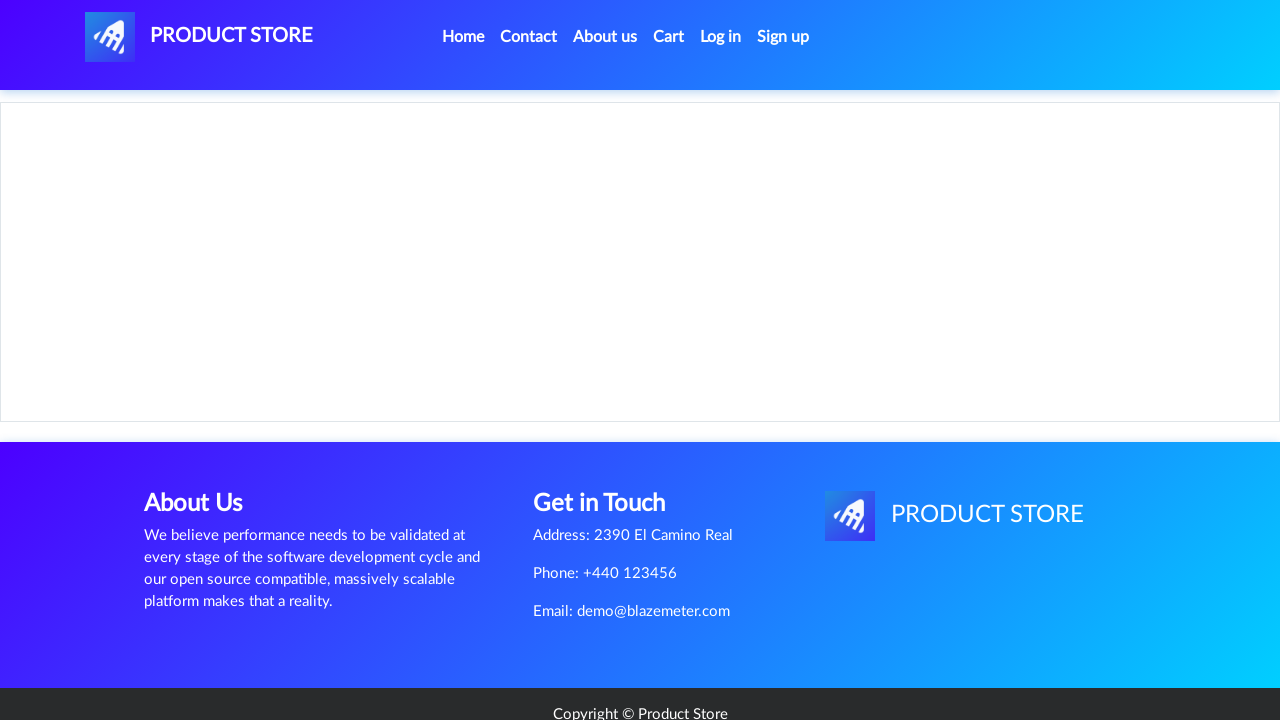

Add to cart button loaded on Samsung Galaxy S7 product page
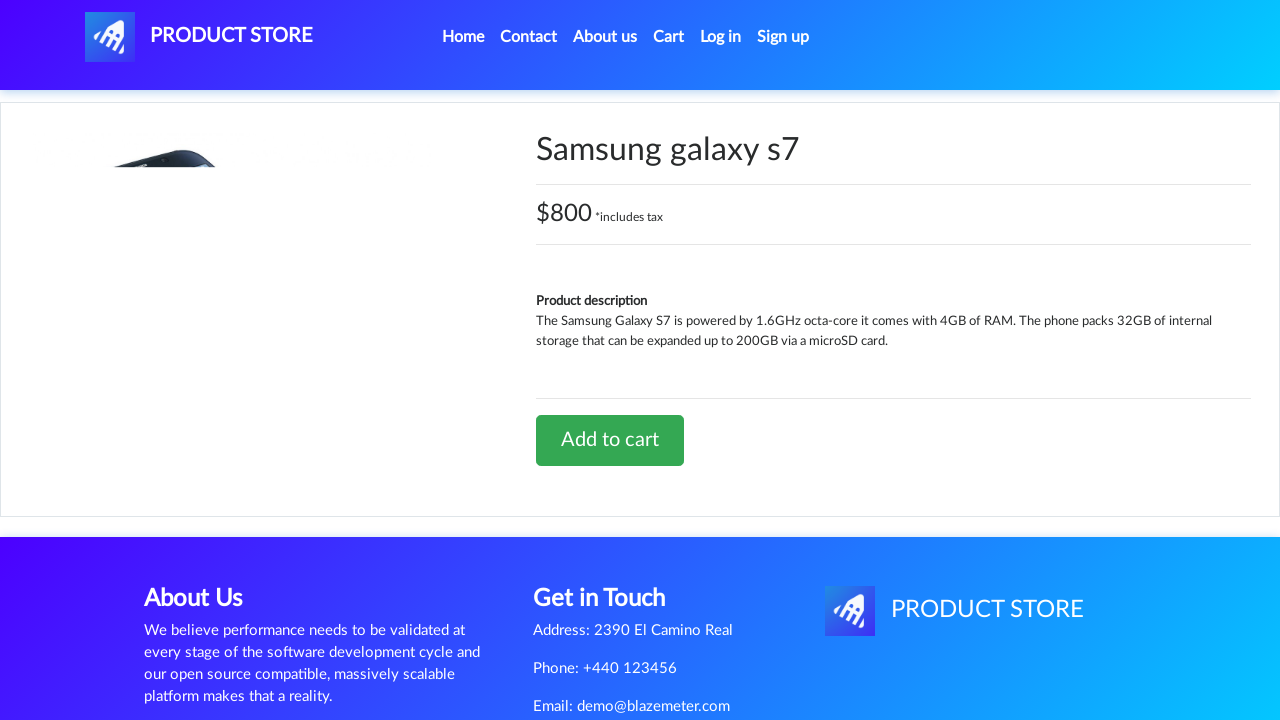

Clicked Add to cart for Samsung Galaxy S7 at (610, 440) on a:has-text('Add to cart')
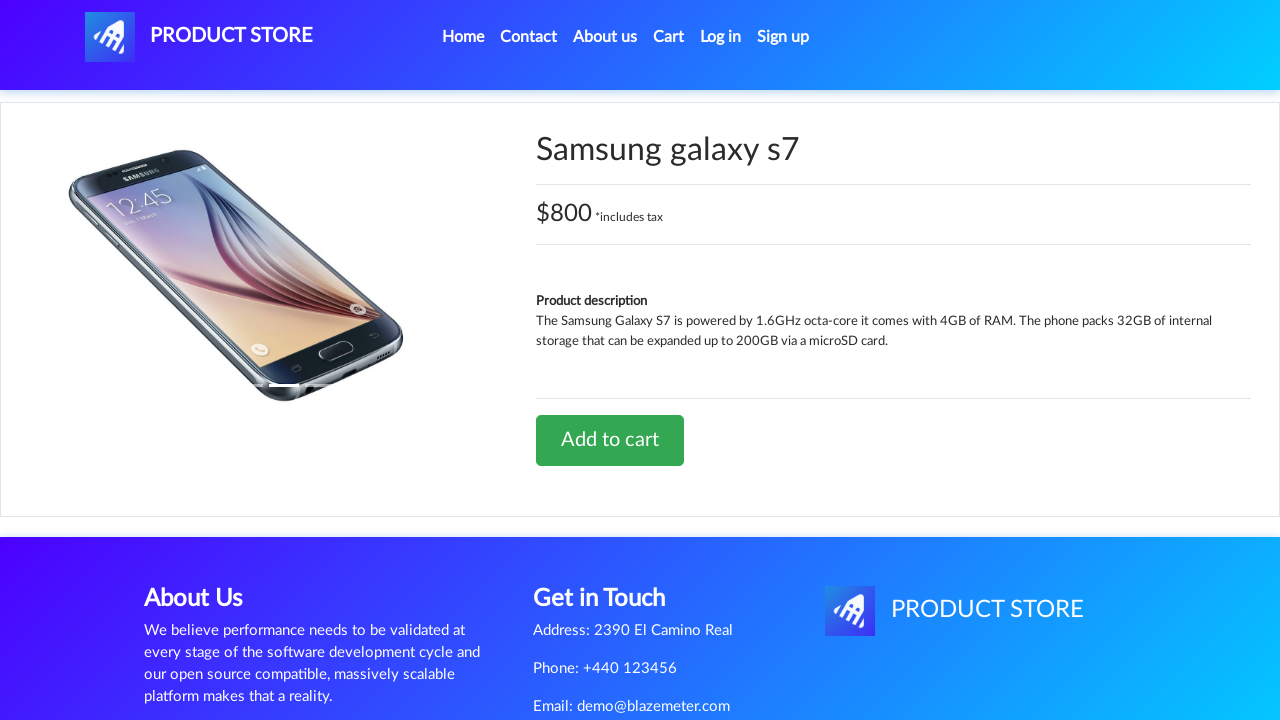

Accepted alert popup and waited 2 seconds
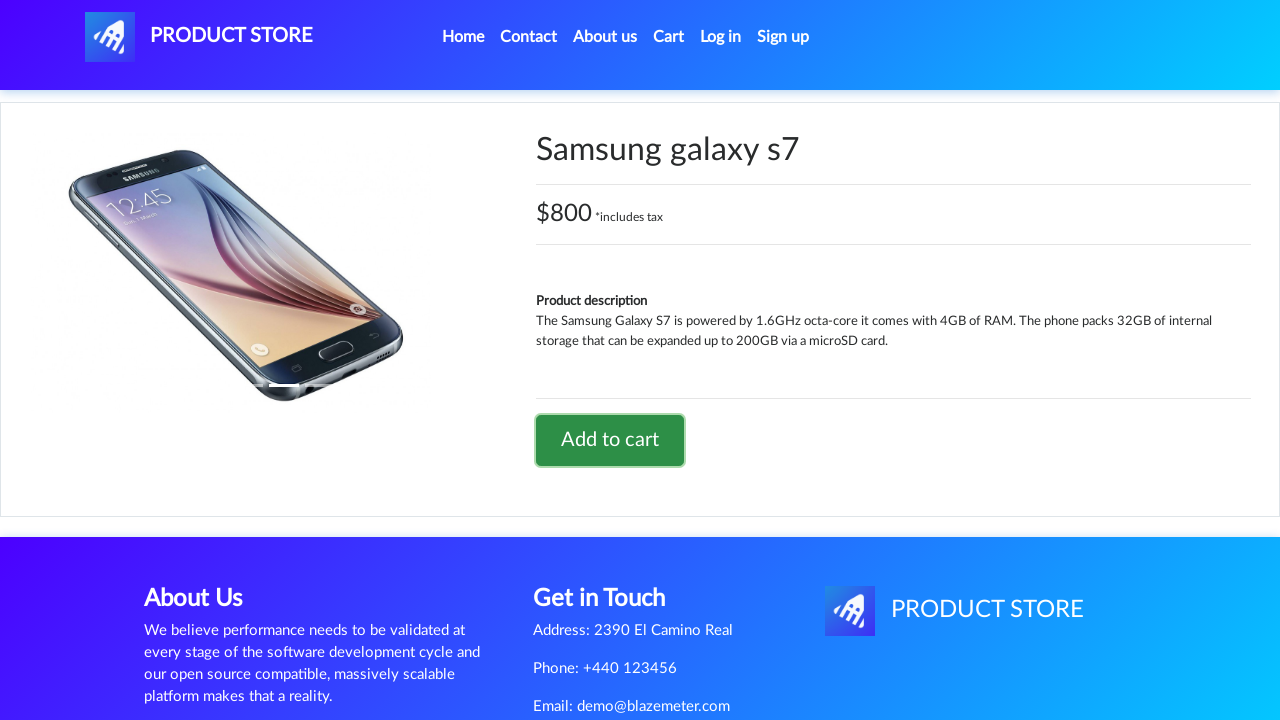

Clicked Home link to return to main page at (463, 37) on li.nav-item.active a.nav-link
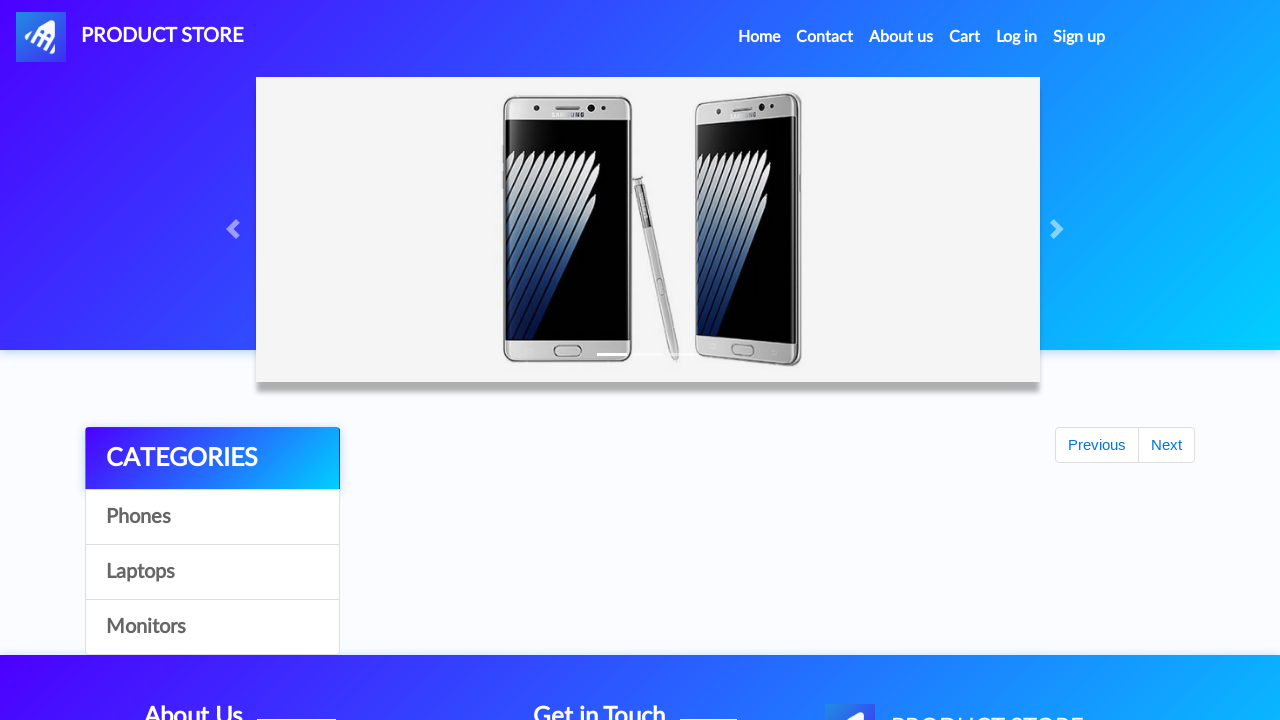

Clicked on Laptops category at (212, 572) on a:has-text('Laptops')
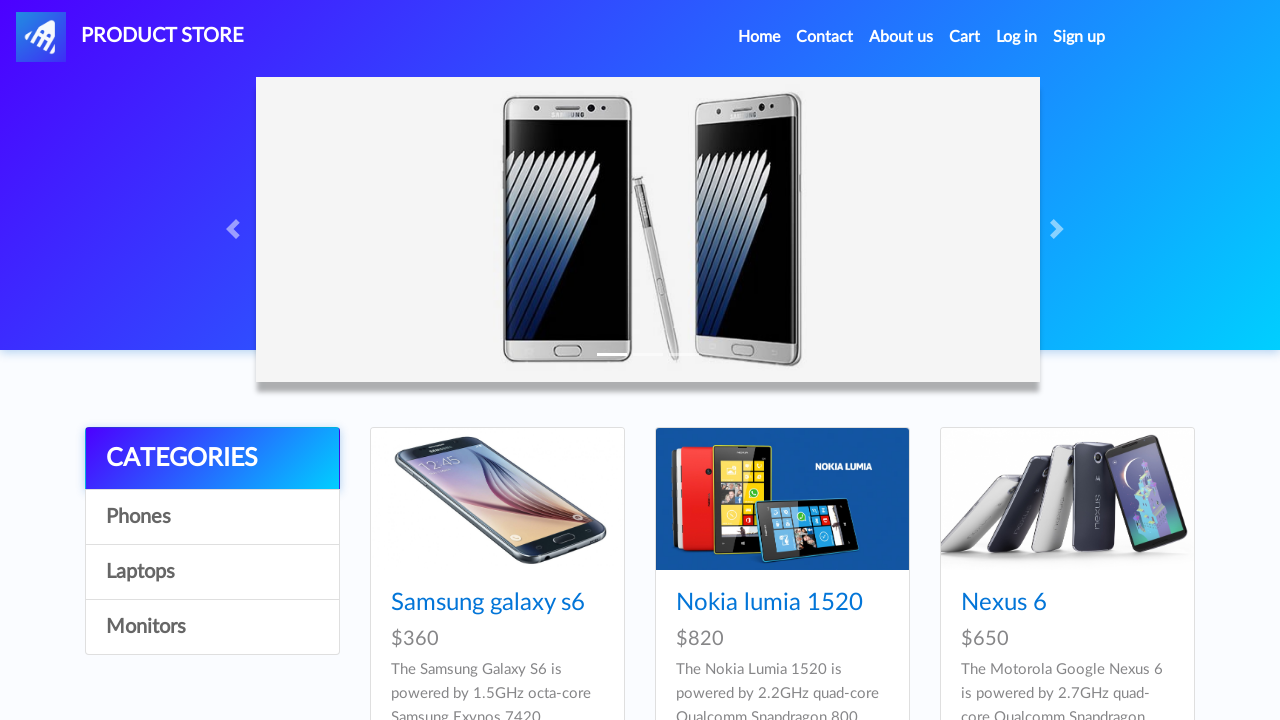

MacBook Pro product loaded in Laptops category
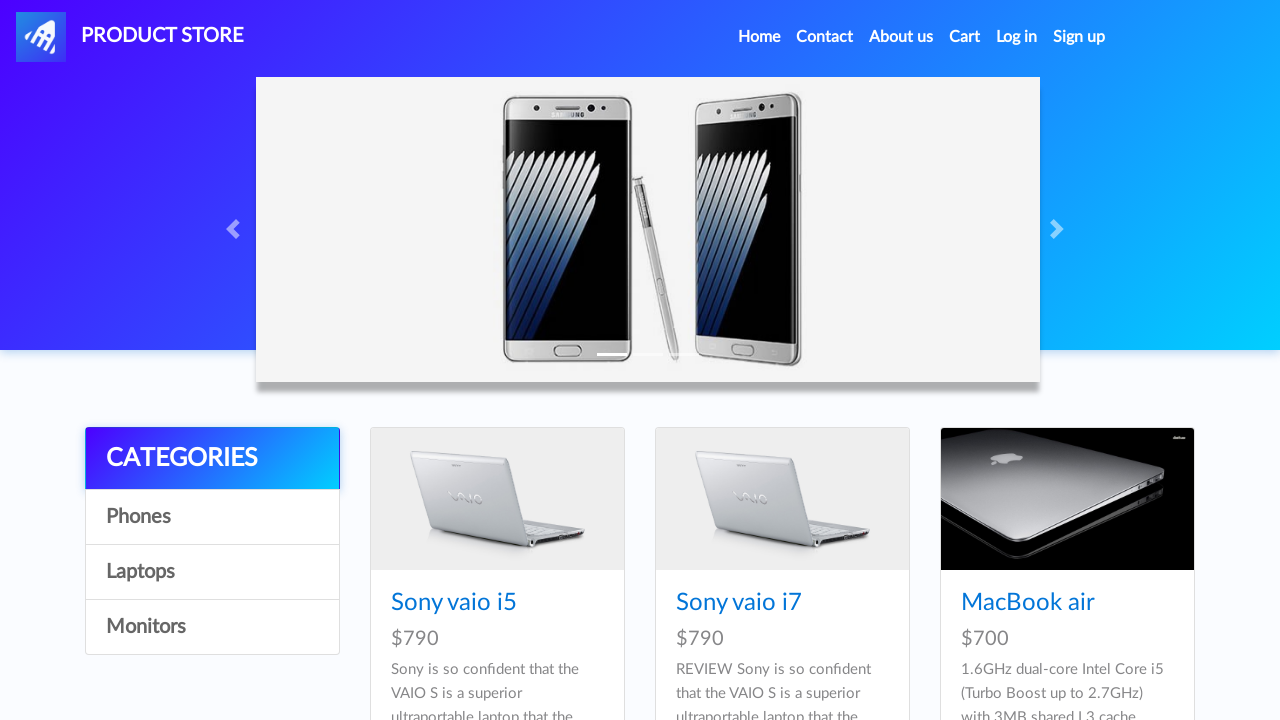

Clicked on MacBook Pro product at (1033, 361) on a:has-text('MacBook Pro')
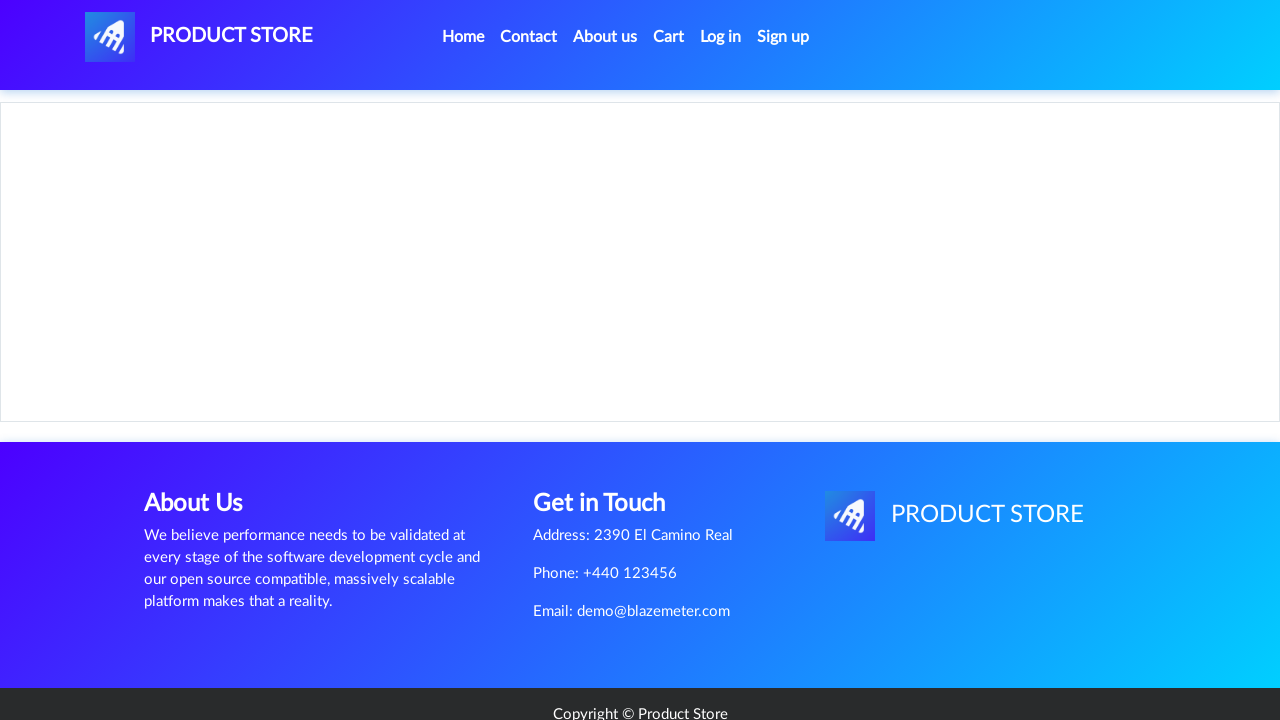

Add to cart button loaded on MacBook Pro product page
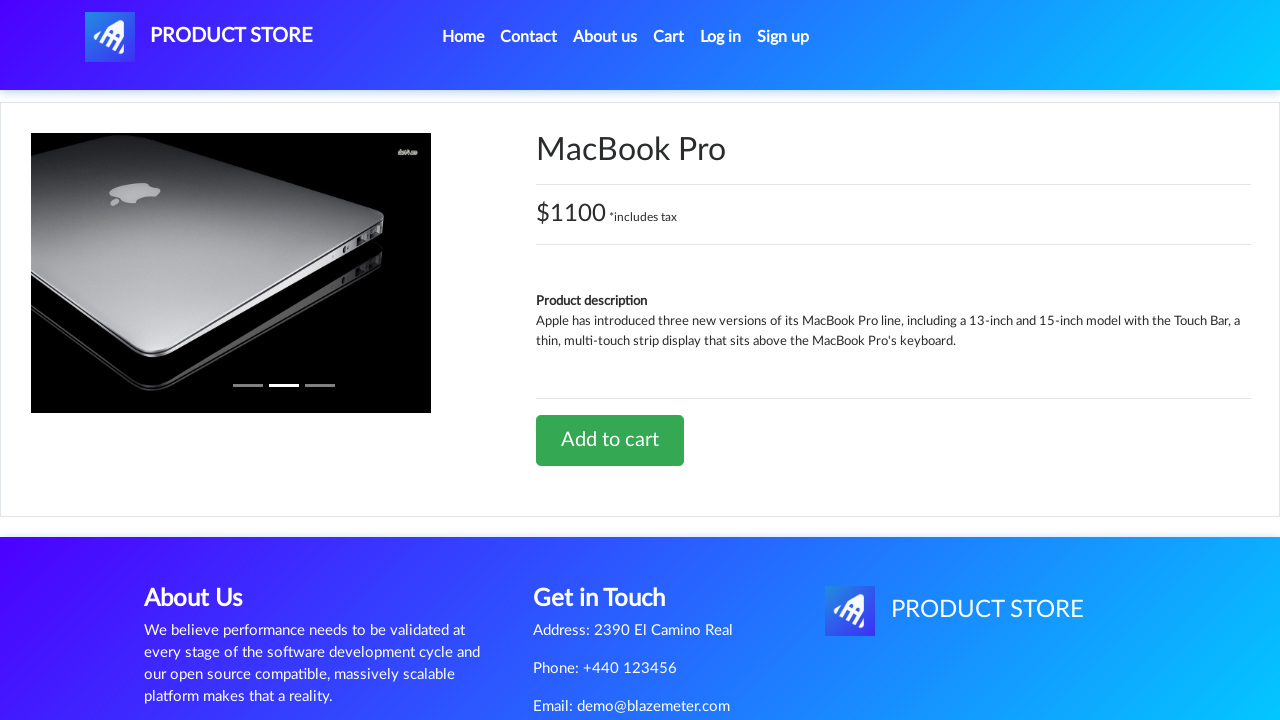

Clicked Add to cart for MacBook Pro at (610, 440) on a:has-text('Add to cart')
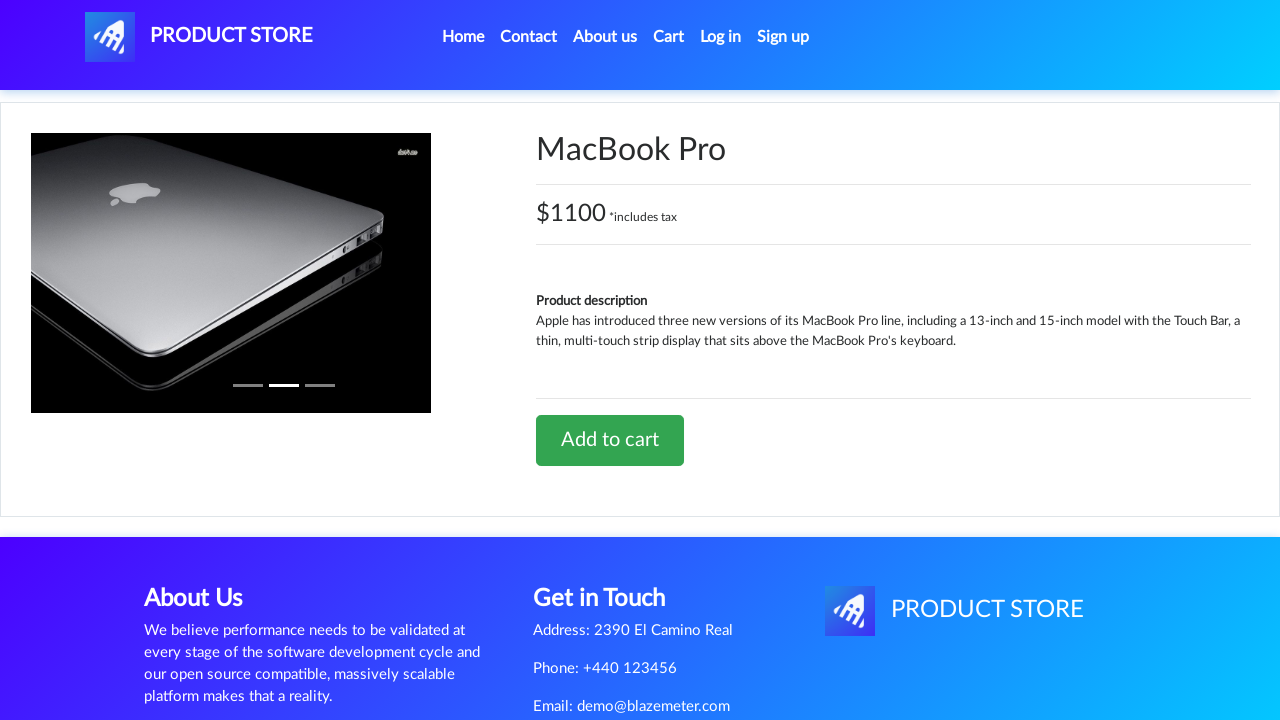

Waited 2 seconds for alert popup
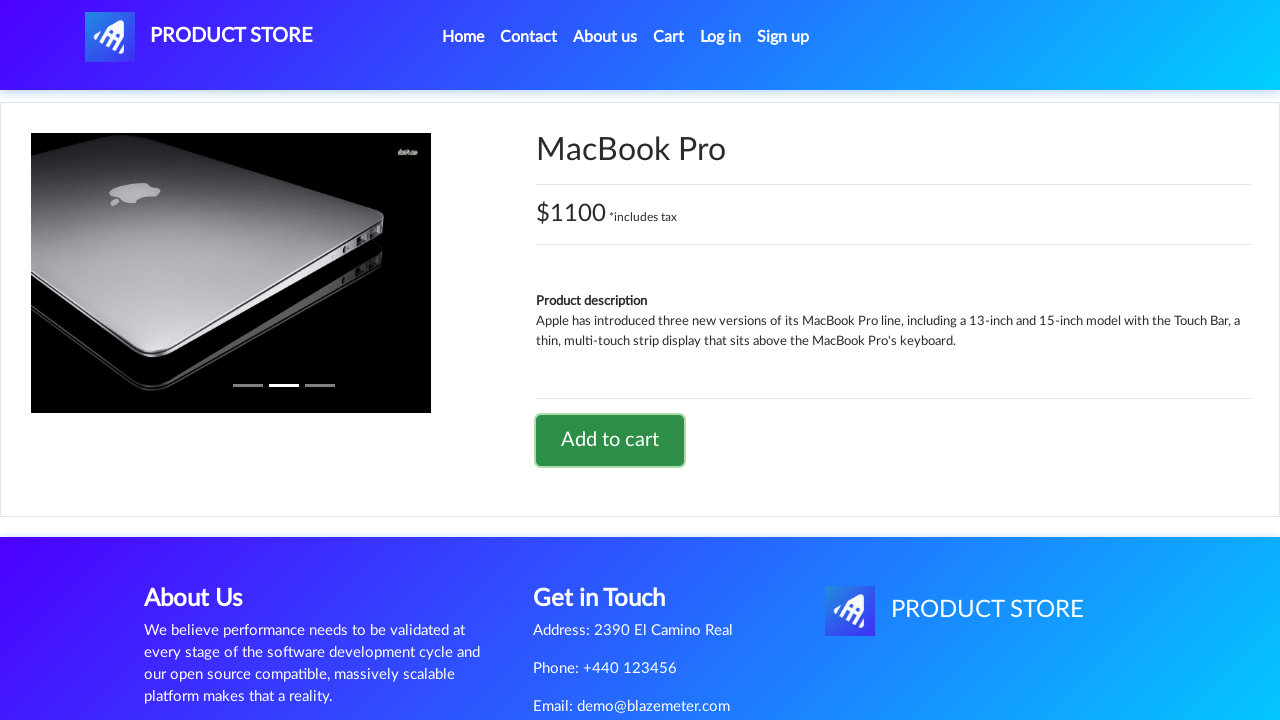

Clicked on shopping cart icon to view cart at (669, 37) on #cartur
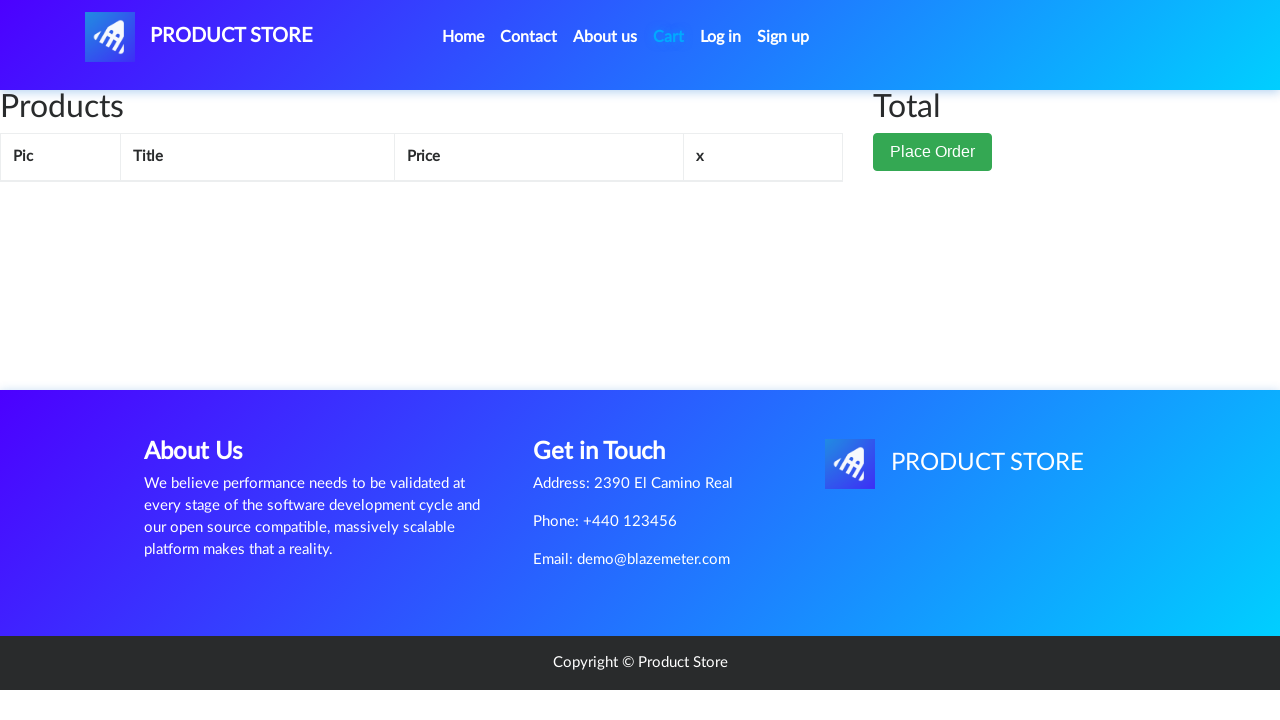

Cart page loaded with Place Order button visible
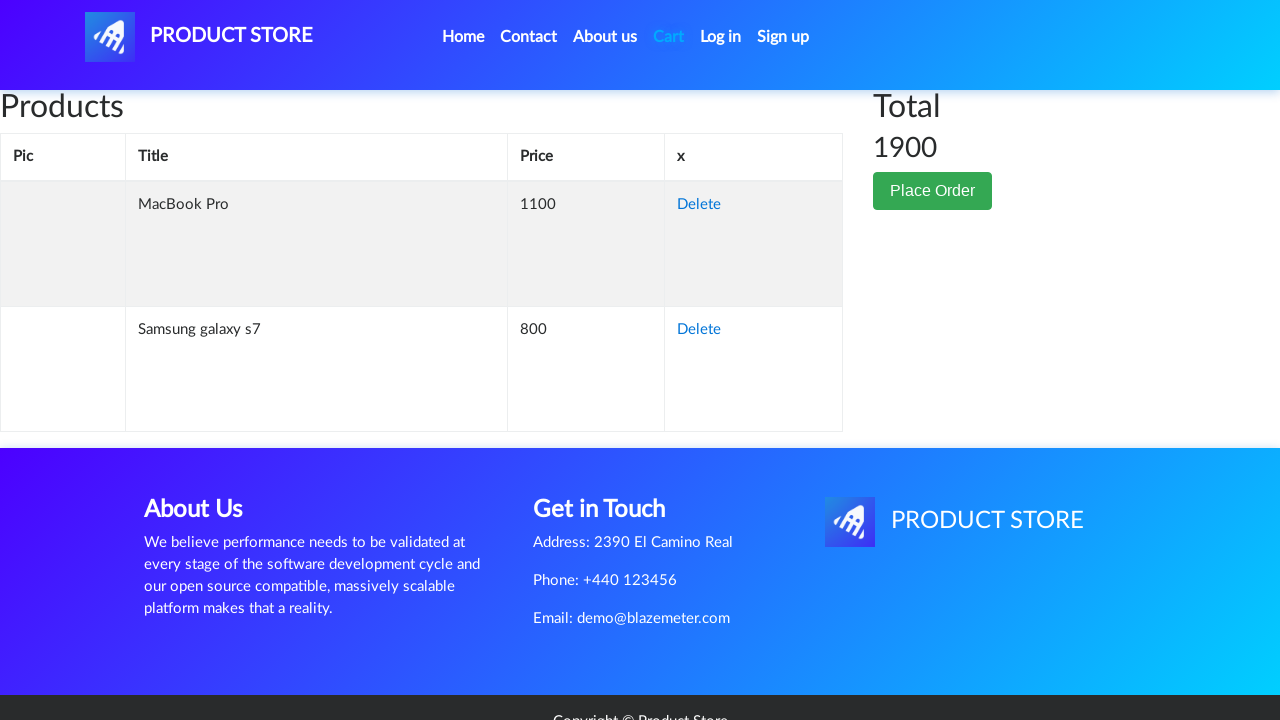

Clicked Place Order button at (933, 191) on button:has-text('Place Order')
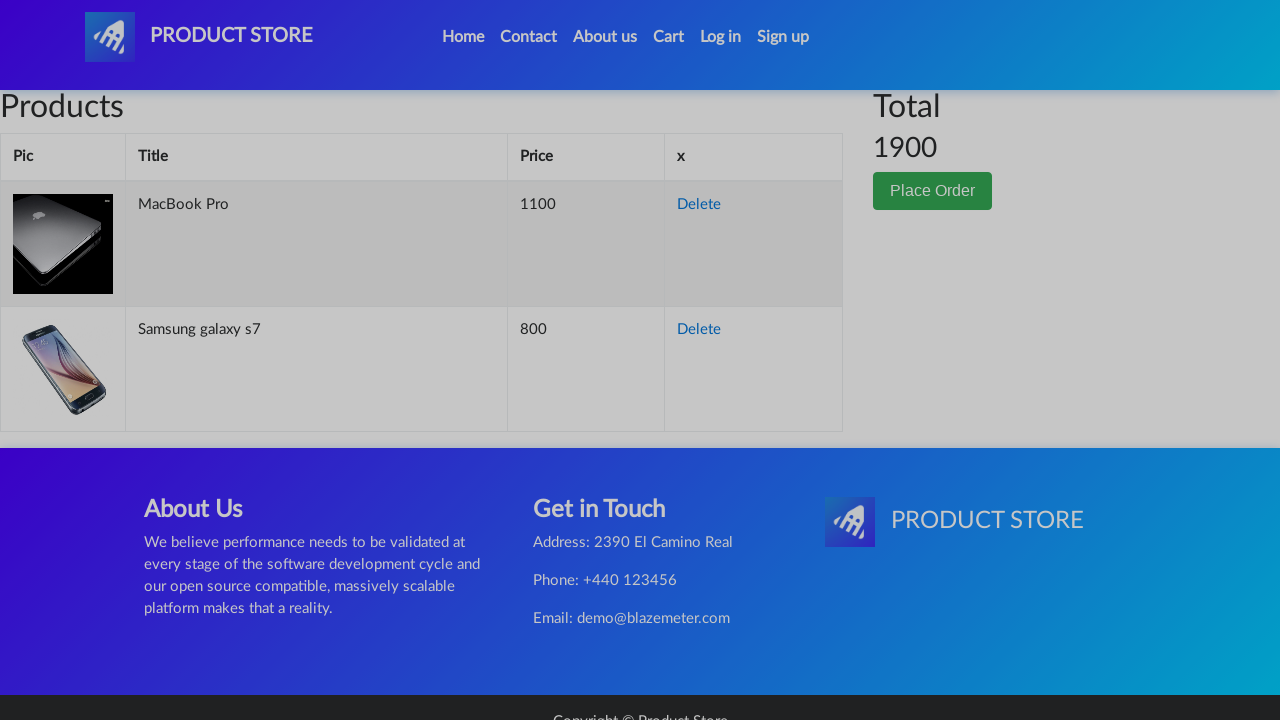

Checkout form loaded
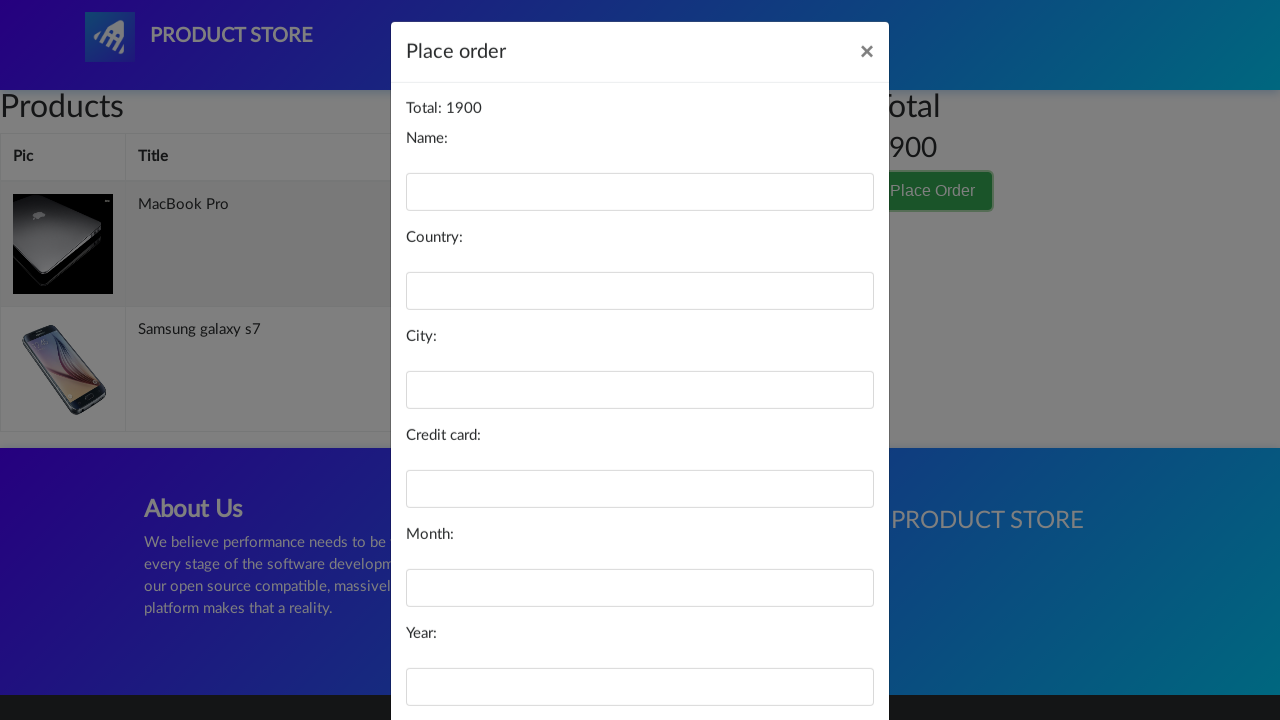

Filled name field with 'Robert Williams' on #name
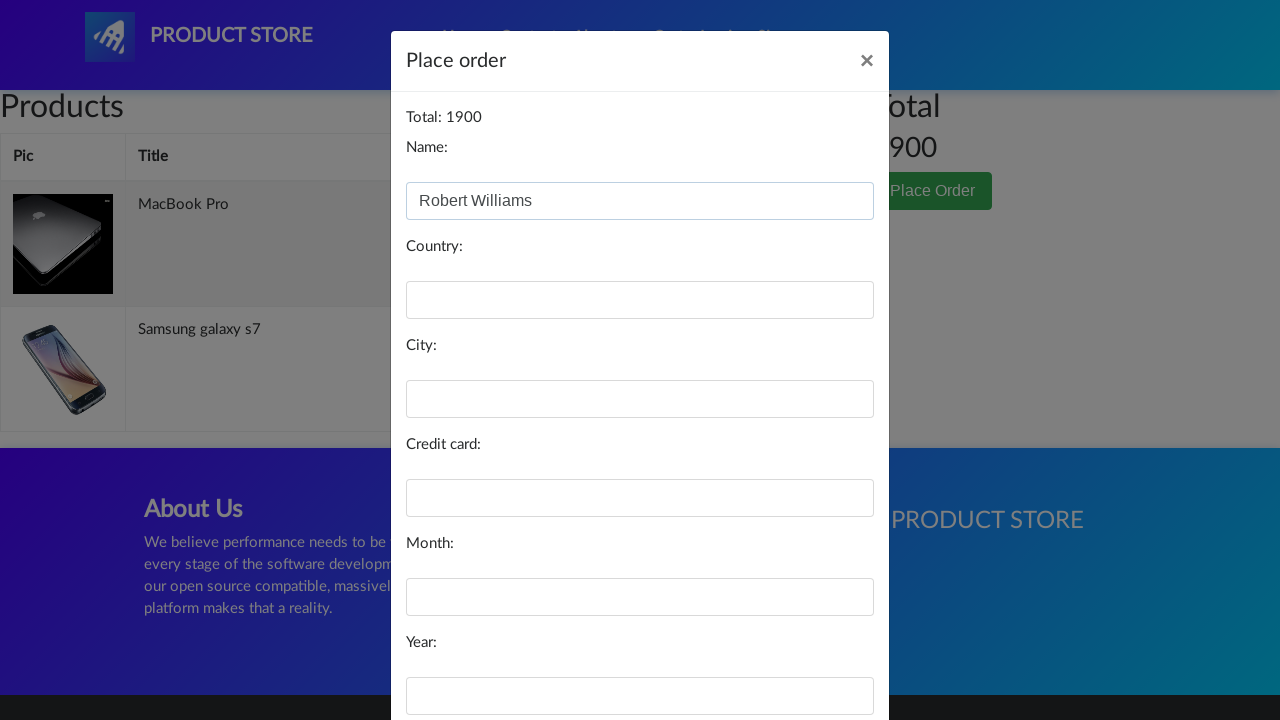

Filled country field with 'Canada' on #country
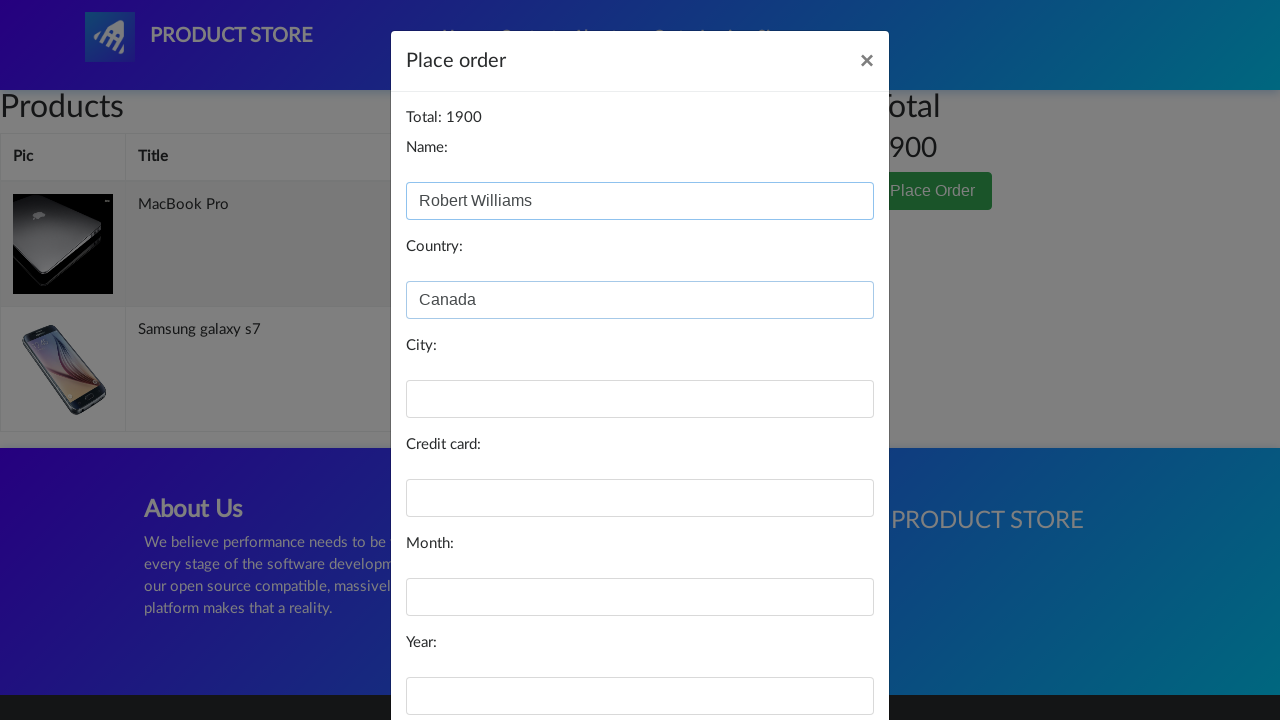

Filled city field with 'Toronto' on #city
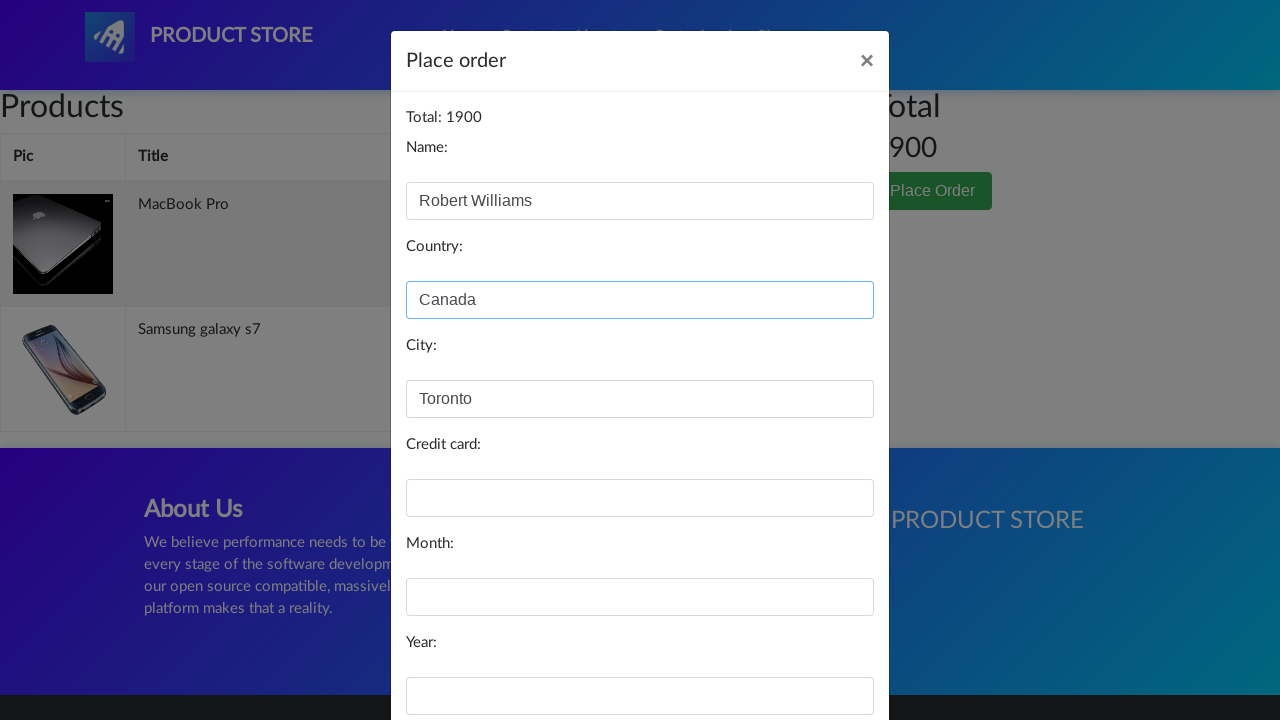

Filled card number field with test credit card on #card
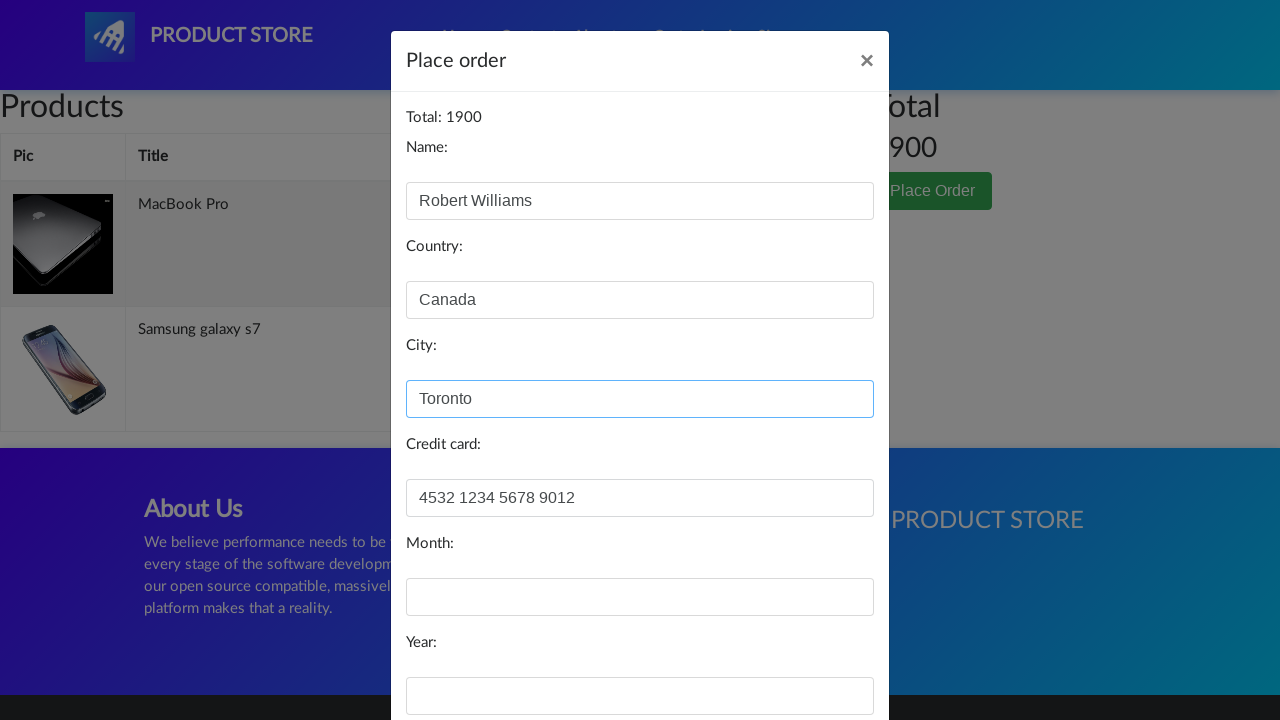

Filled month field with 'March' on #month
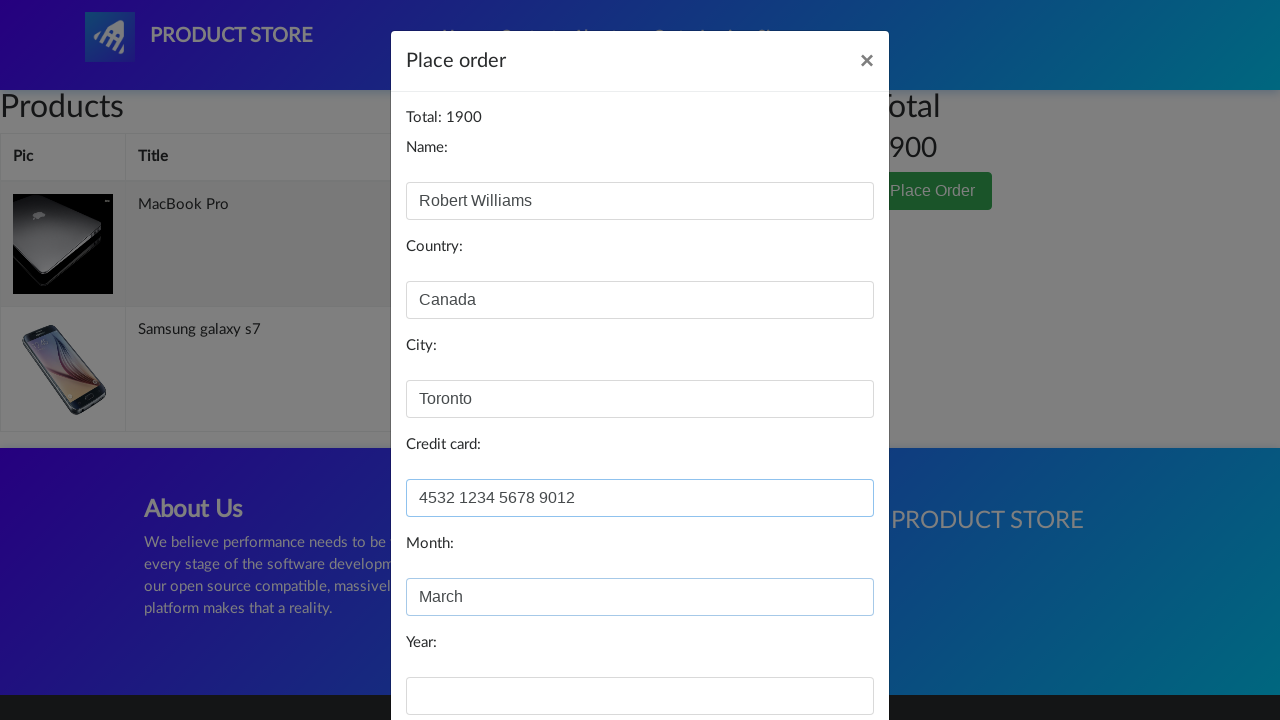

Filled year field with '2026' on #year
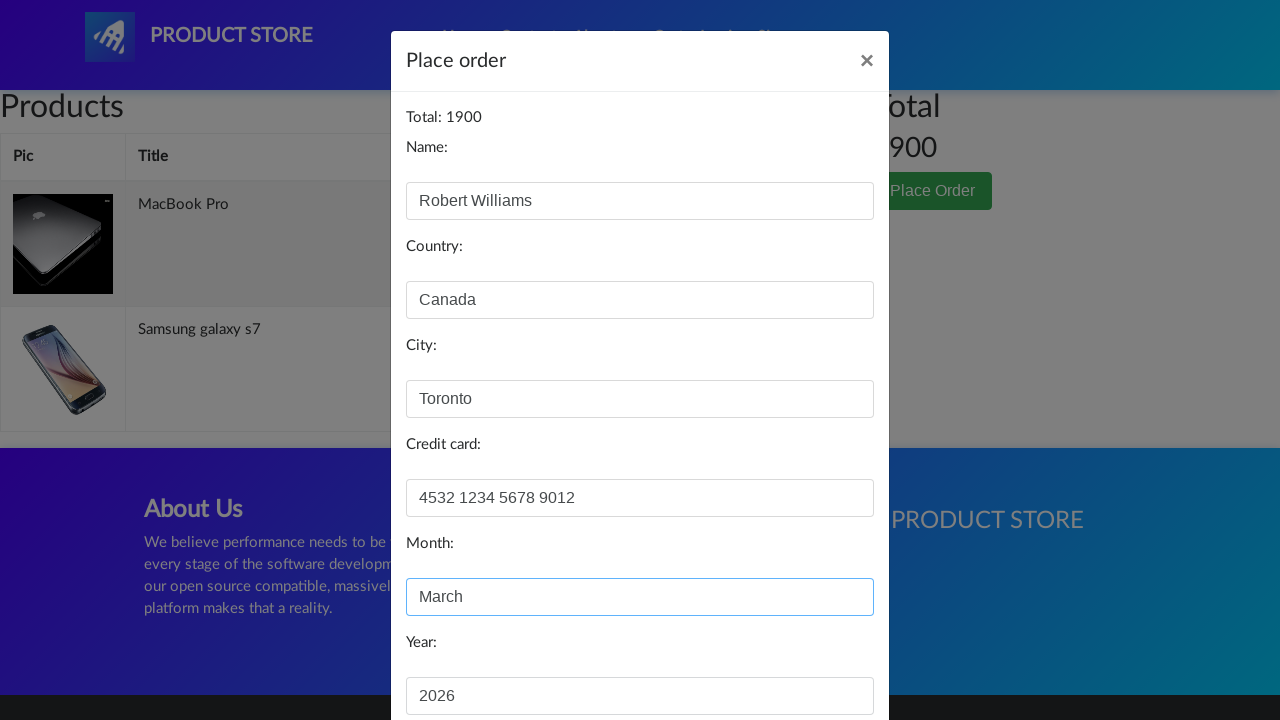

Clicked Purchase button to submit order at (823, 655) on button:has-text('Purchase')
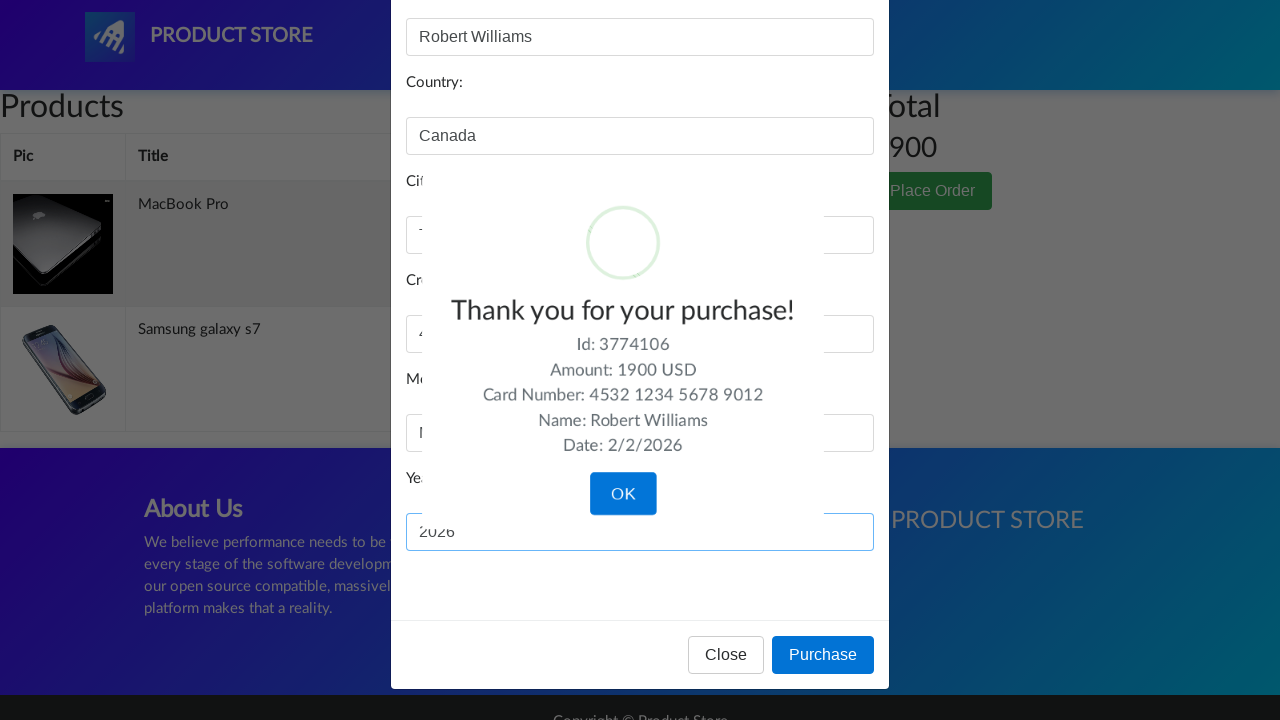

Order confirmation dialog loaded
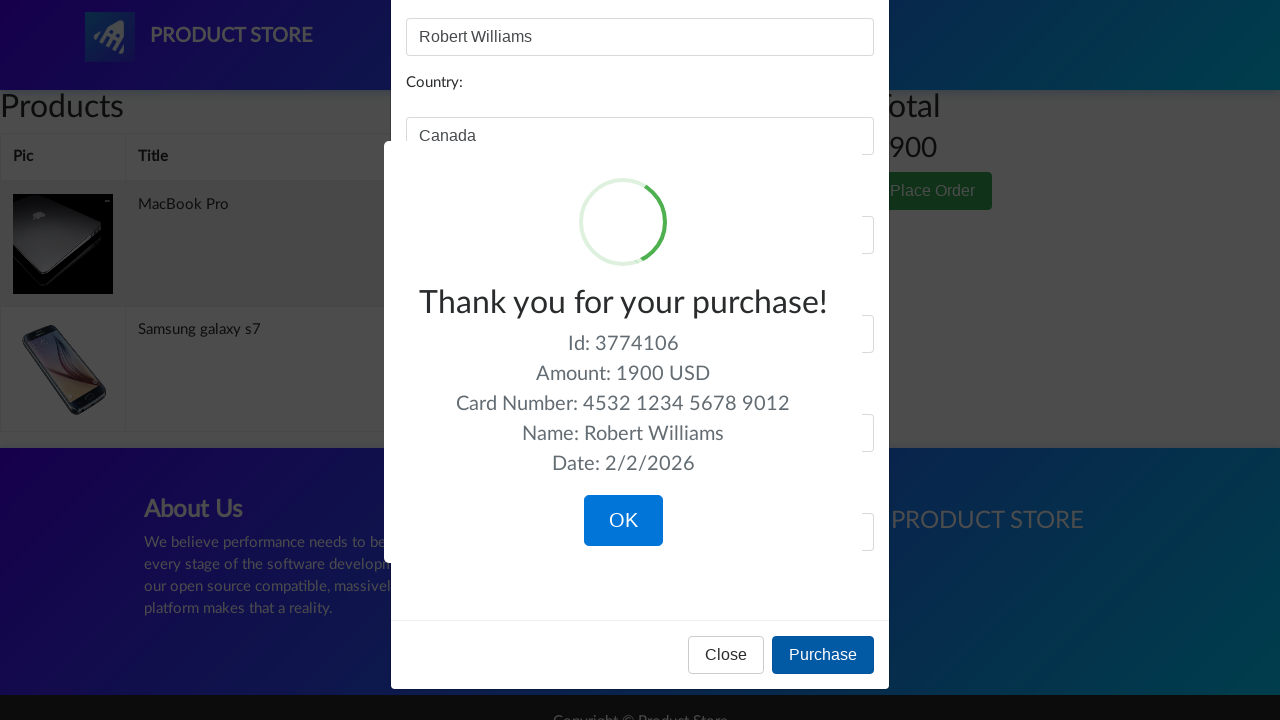

Clicked OK button to confirm order completion at (623, 521) on button:has-text('OK')
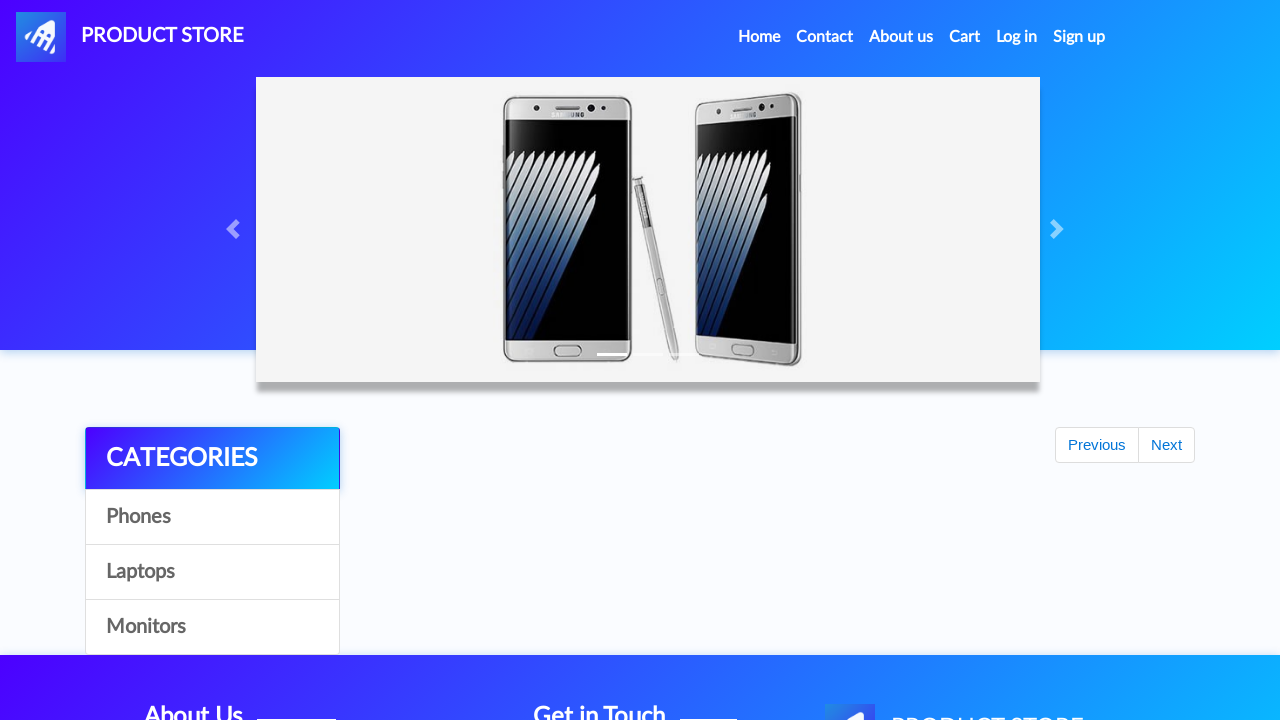

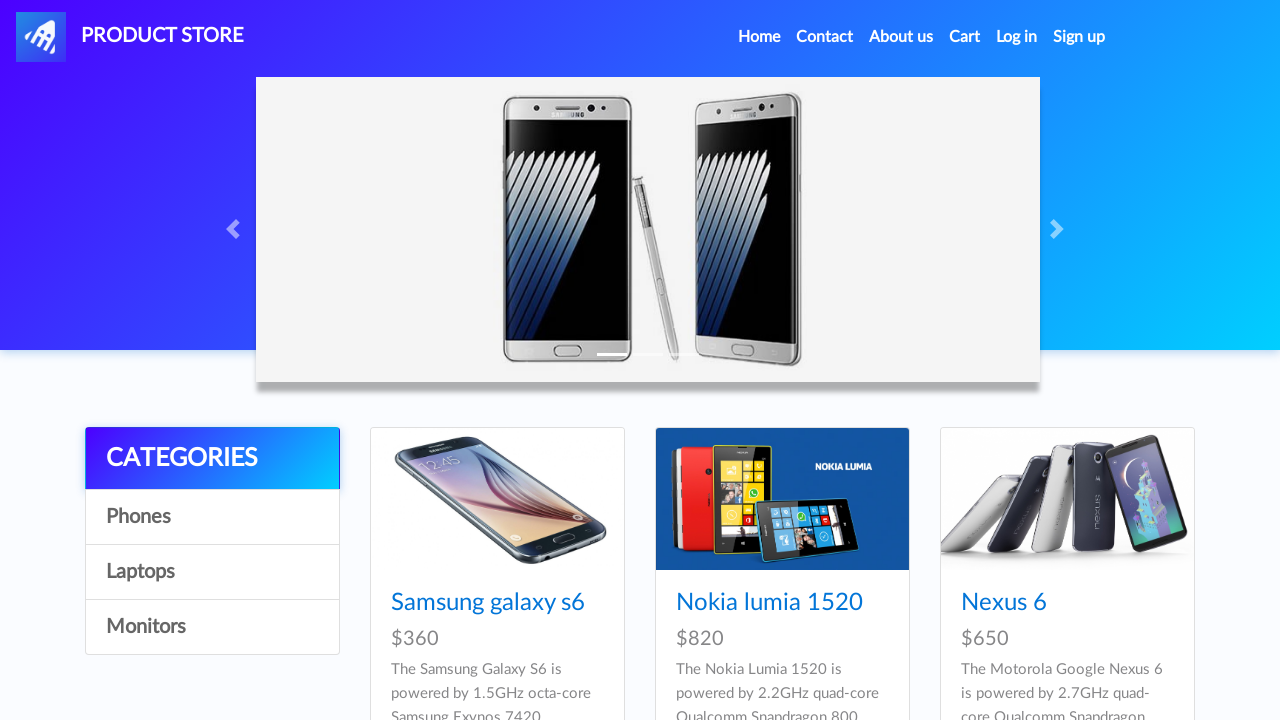